Tests radio button handling by iterating through radio buttons in a group and selecting the one with value "Butter"

Starting URL: http://www.echoecho.com/htmlforms10.htm

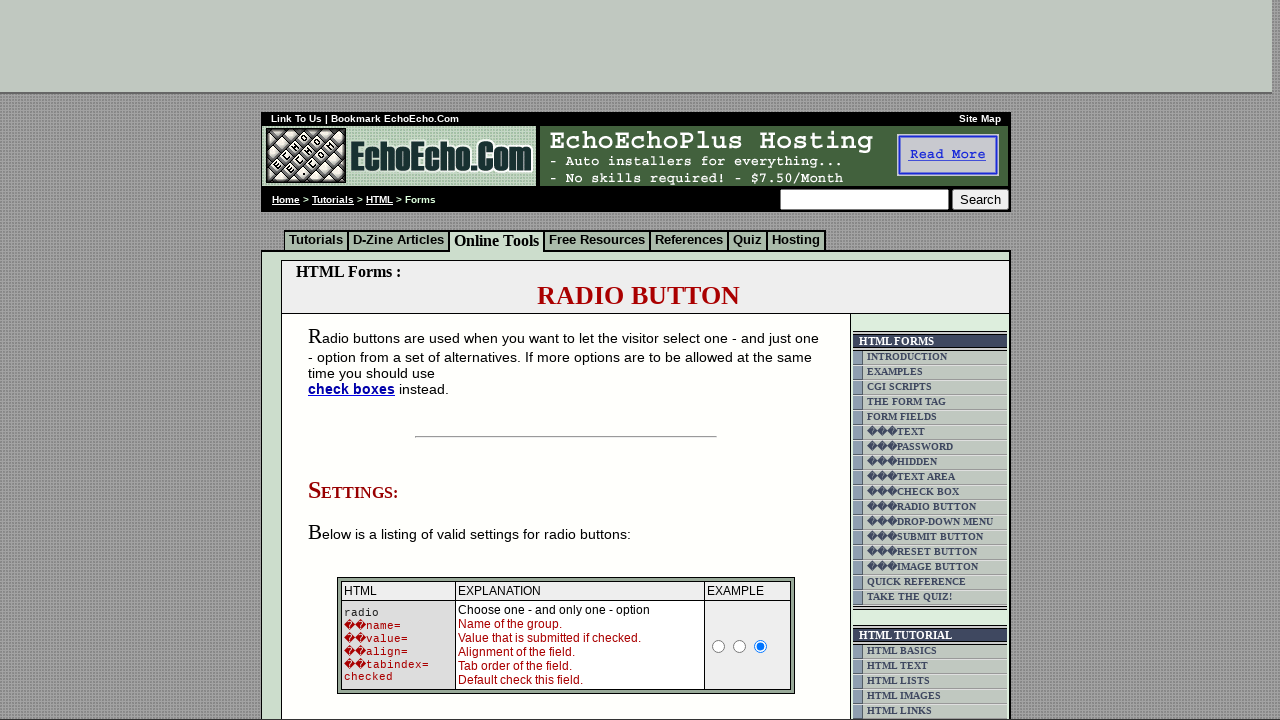

Located all radio buttons in group1
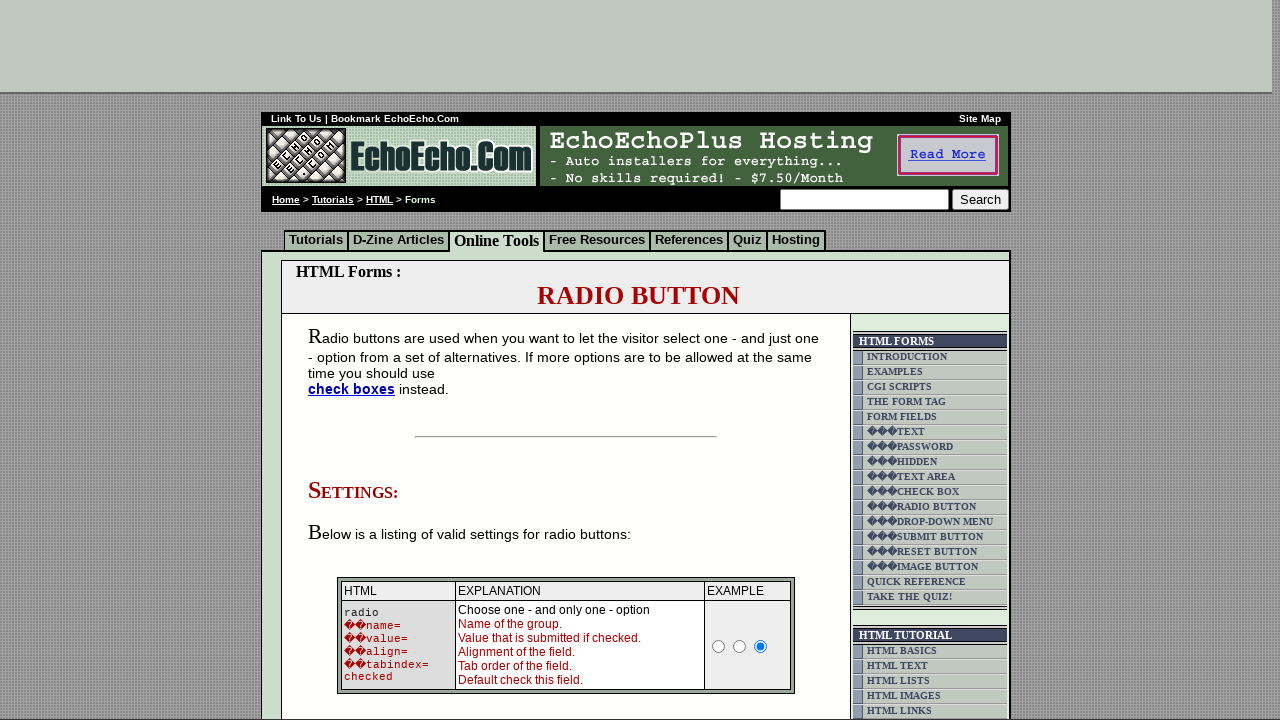

Found 3 radio buttons in the group
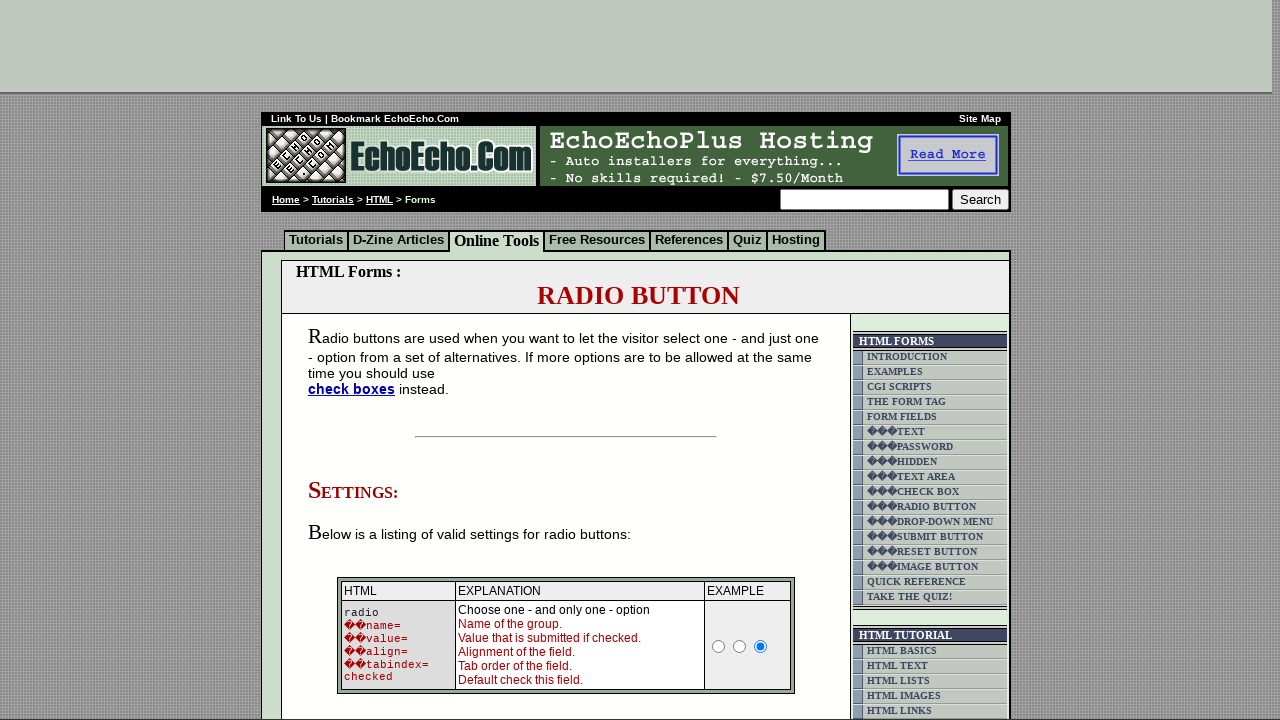

Retrieved value attribute from radio button 0: 'Milk'
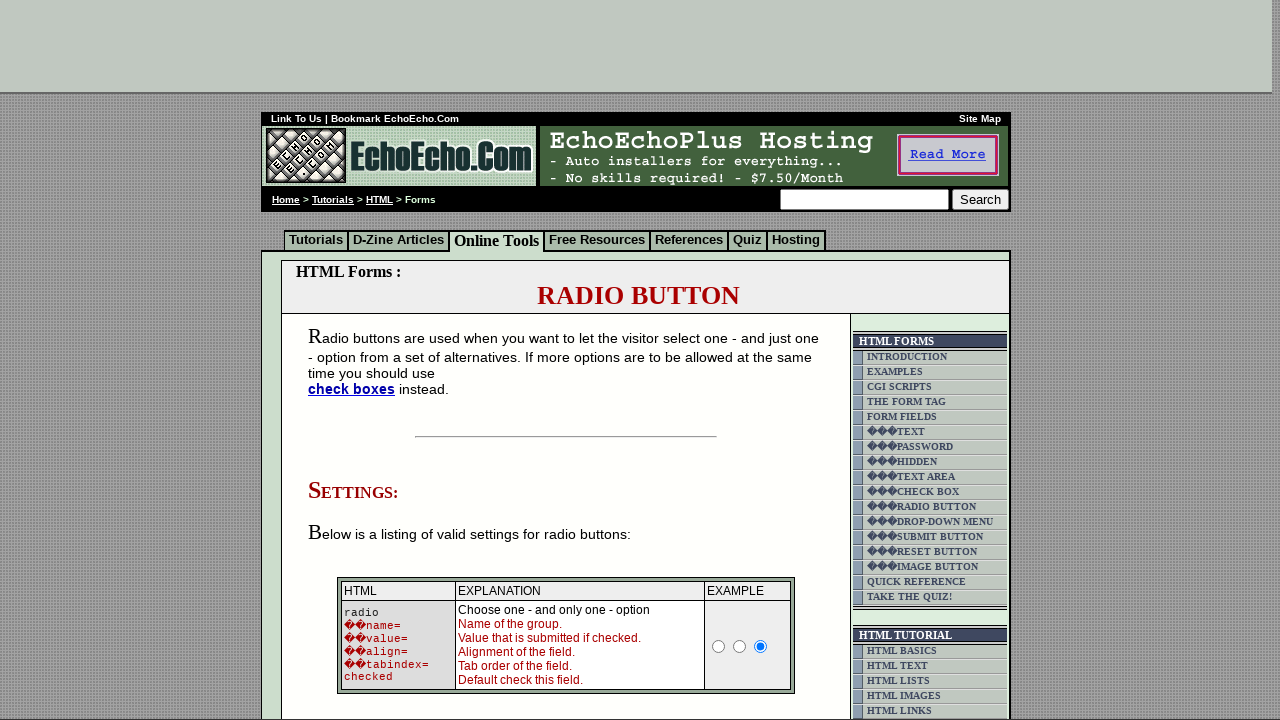

Retrieved value attribute from radio button 1: 'Butter'
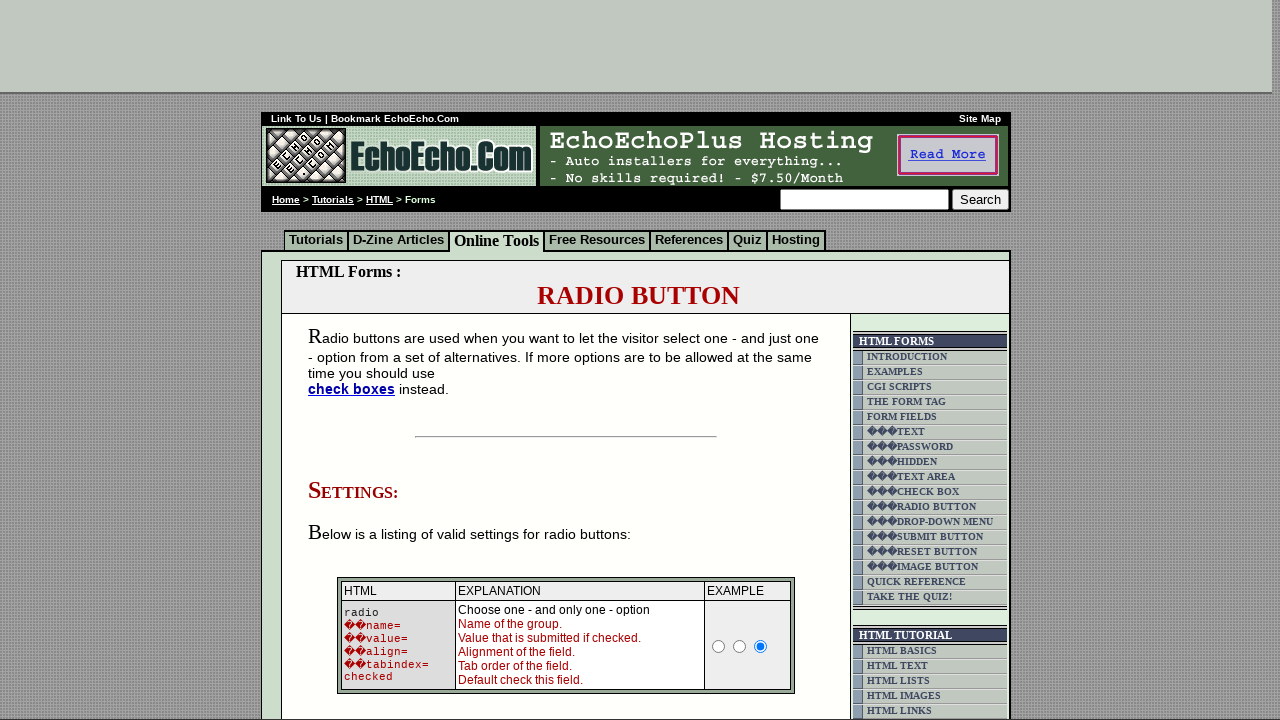

Clicked radio button with value 'Butter' at (356, 360) on input[type='radio'][name='group1'] >> nth=1
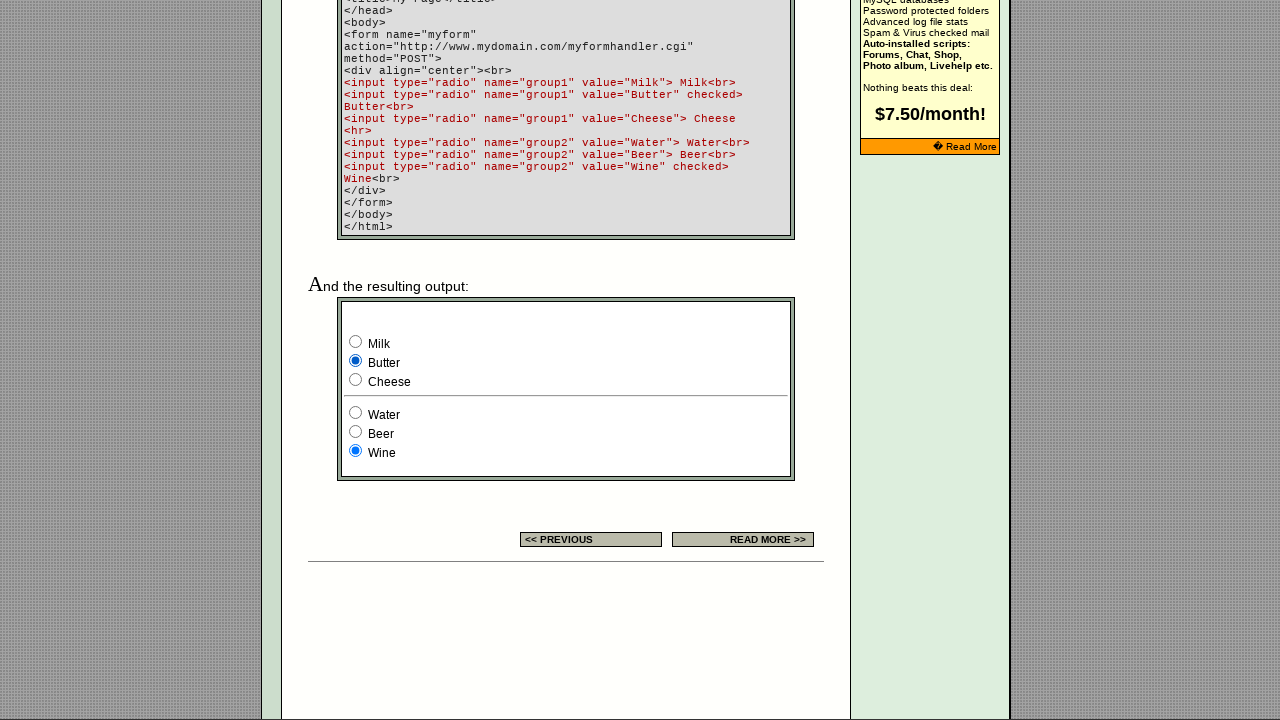

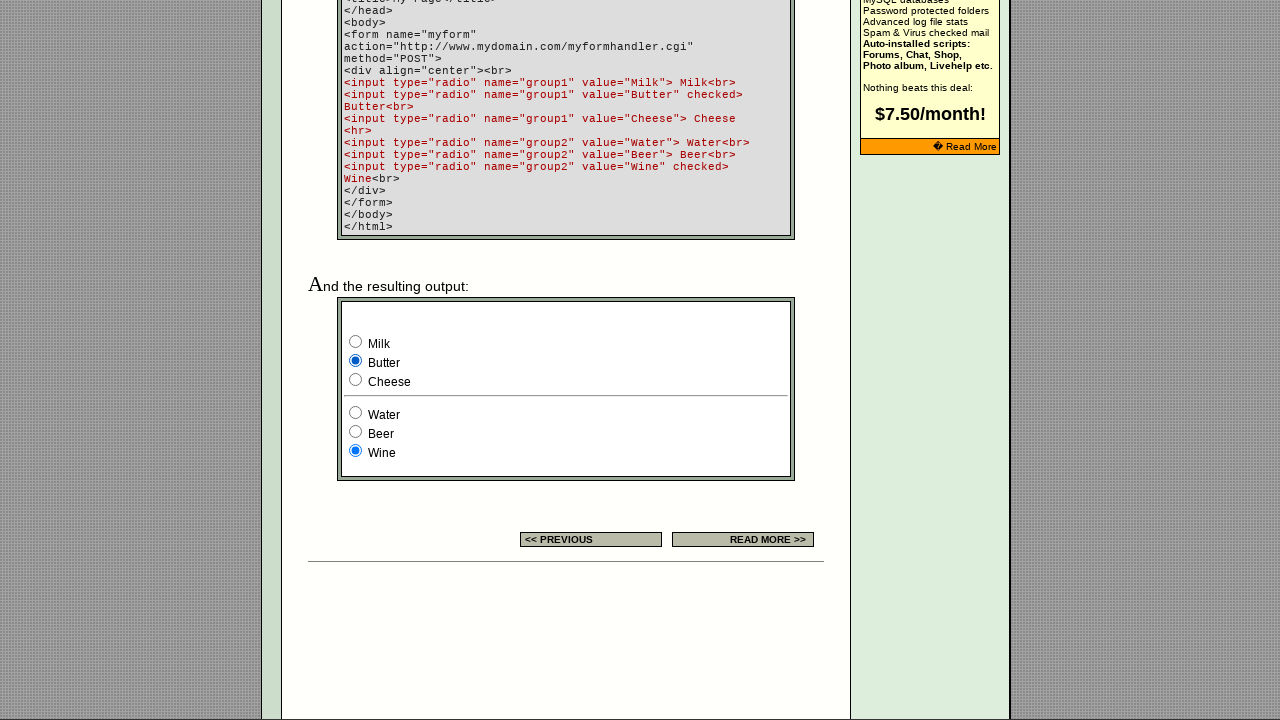